Tests waiting for a button to become clickable, clicking it, and verifying a success message is displayed

Starting URL: http://suninjuly.github.io/wait2.html

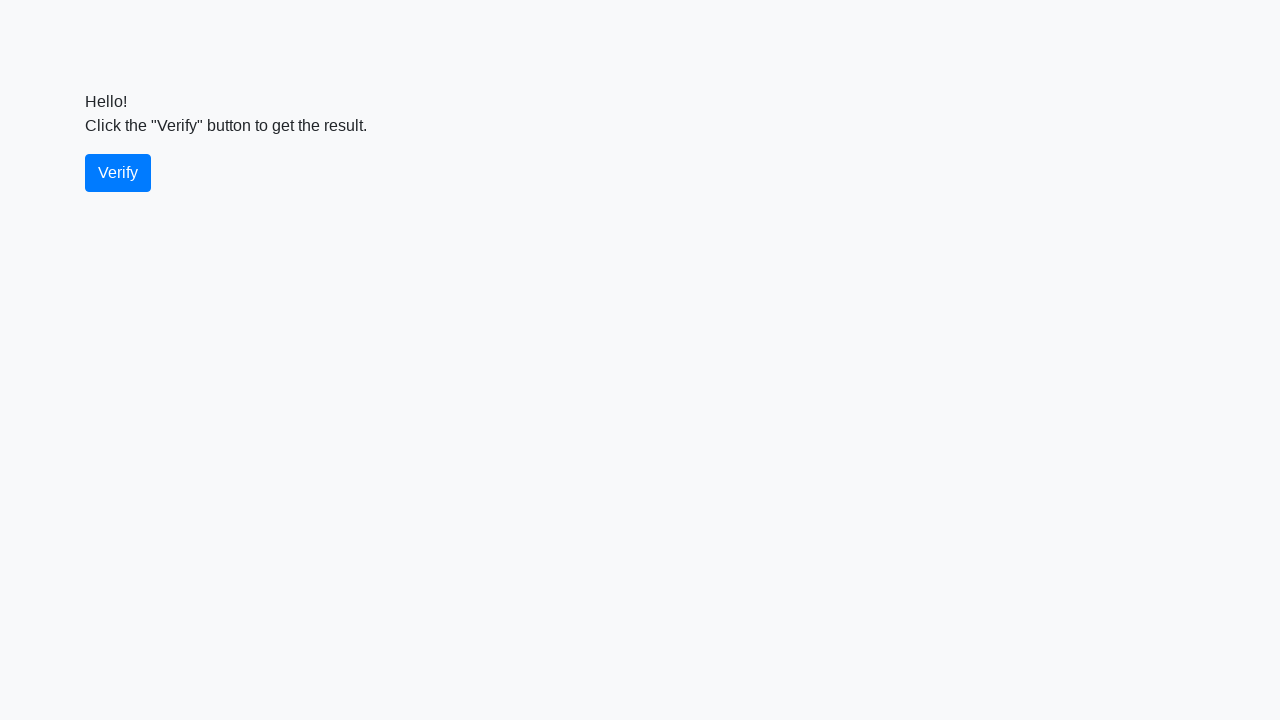

Waited for verify button to become visible
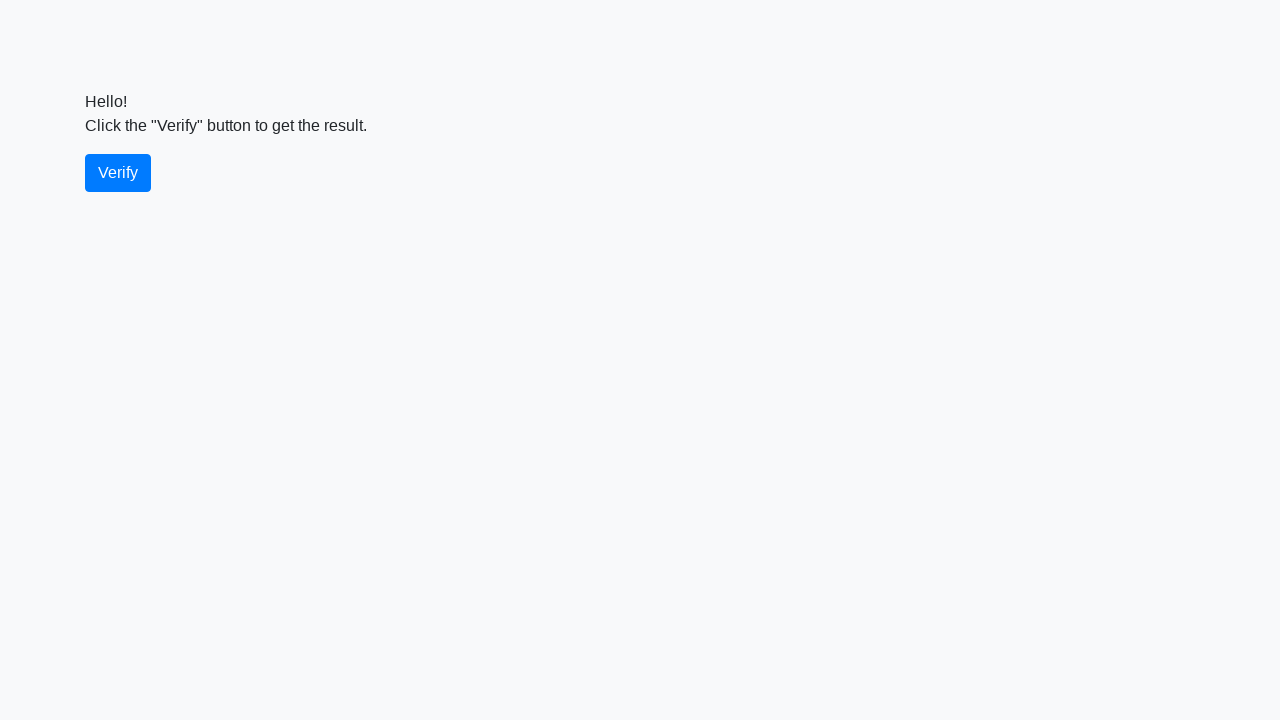

Clicked the verify button at (118, 173) on #verify
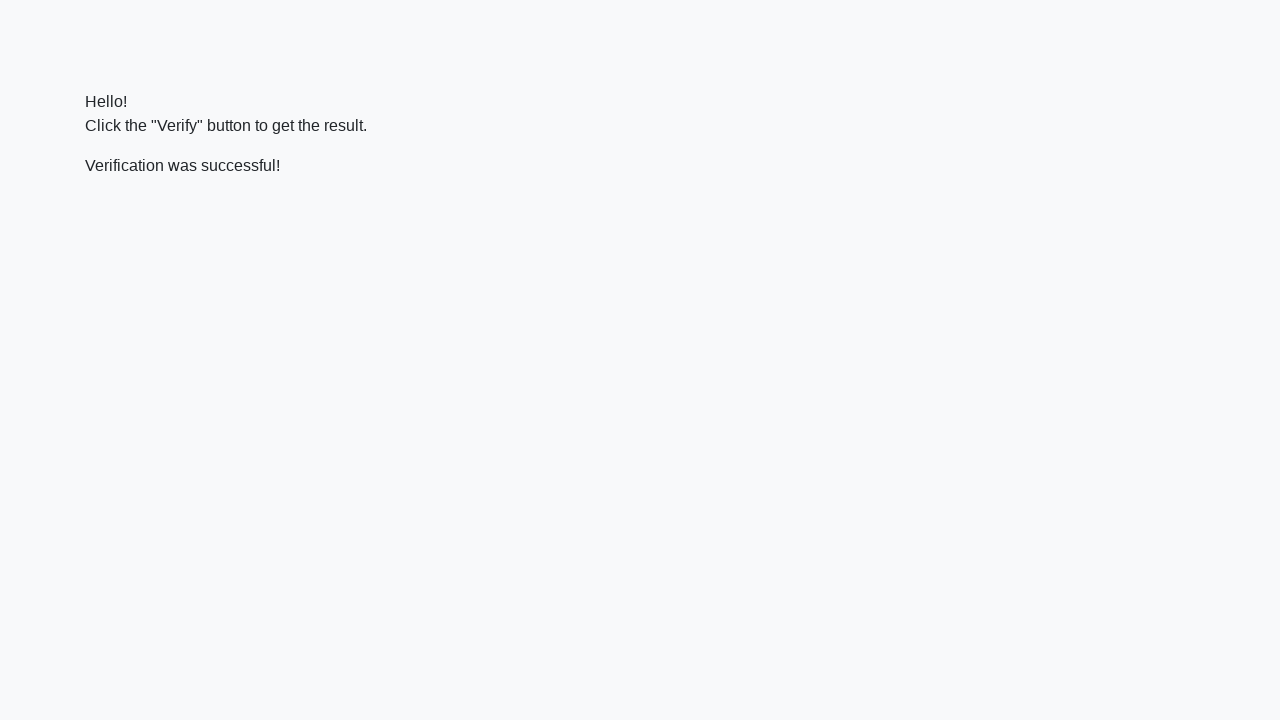

Waited for success message to appear
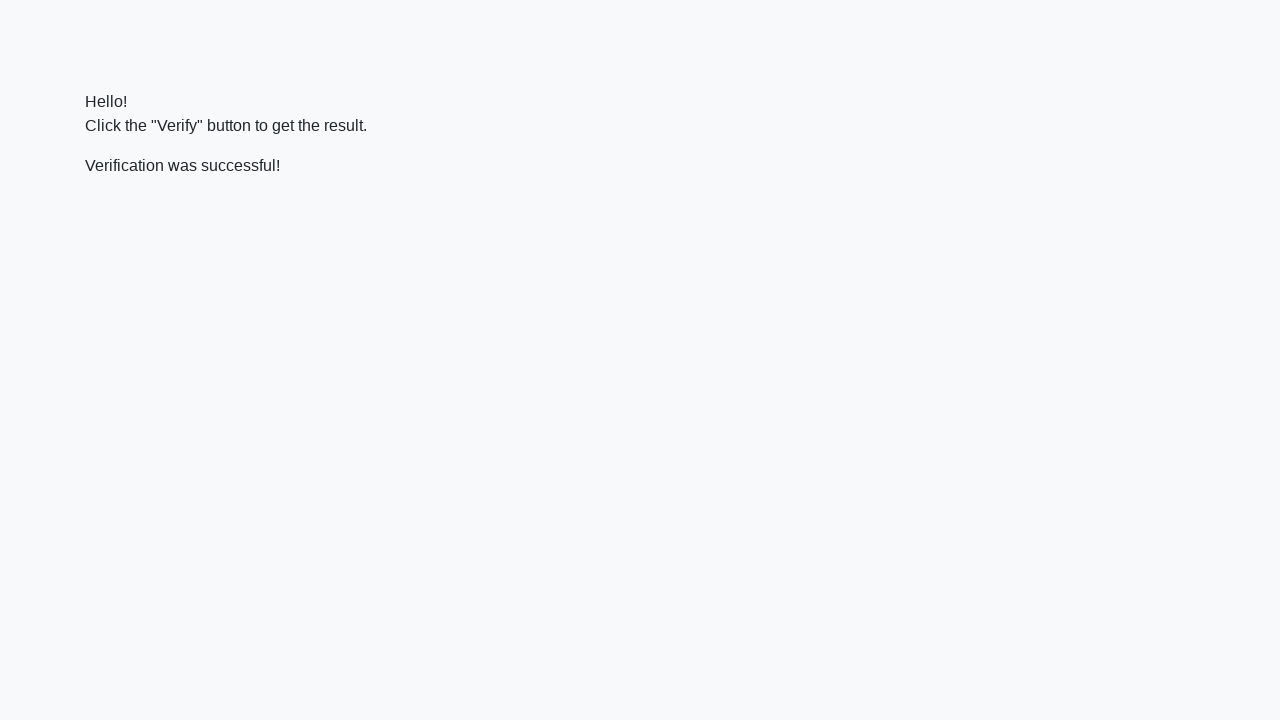

Retrieved success message text: 'Verification was successful!'
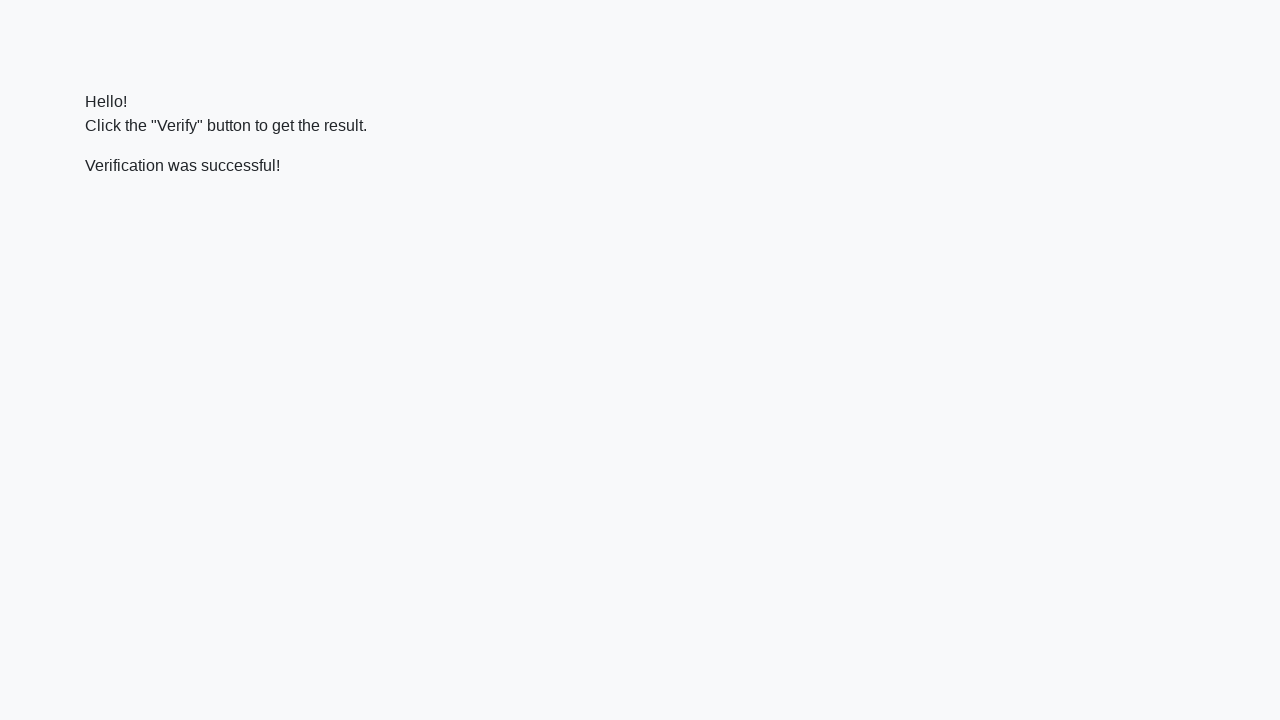

Verified that success message contains 'successful'
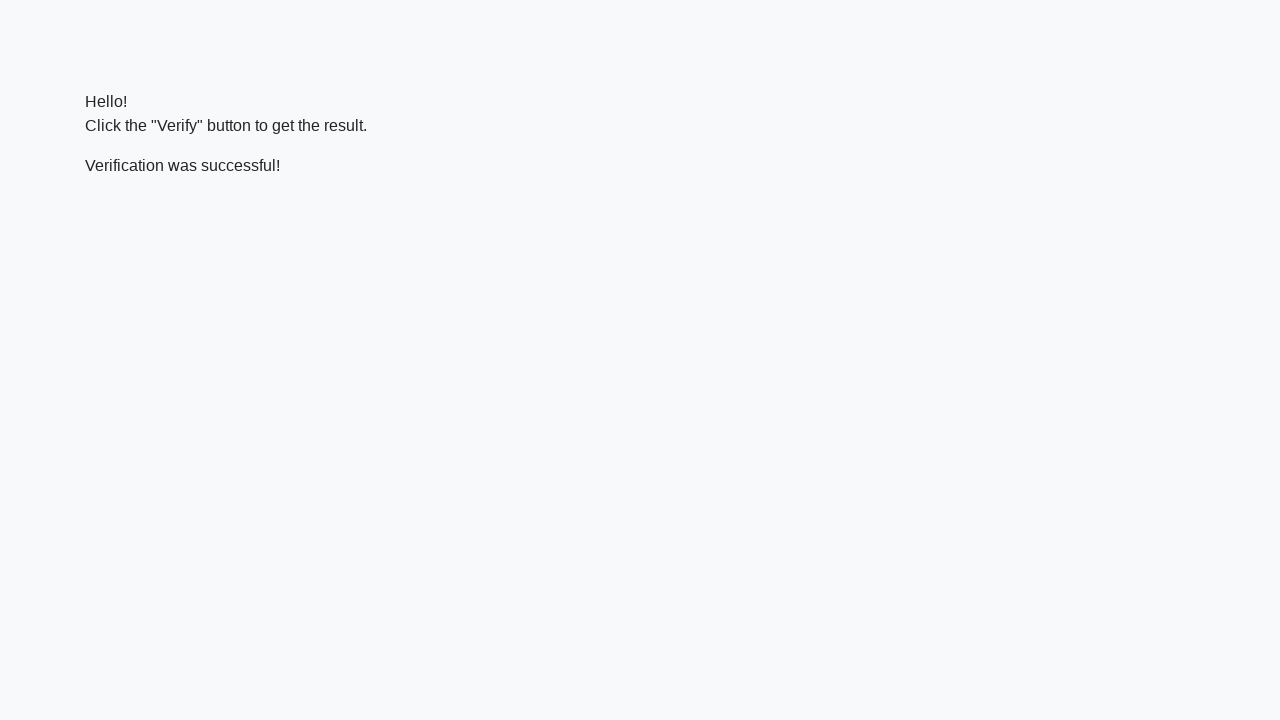

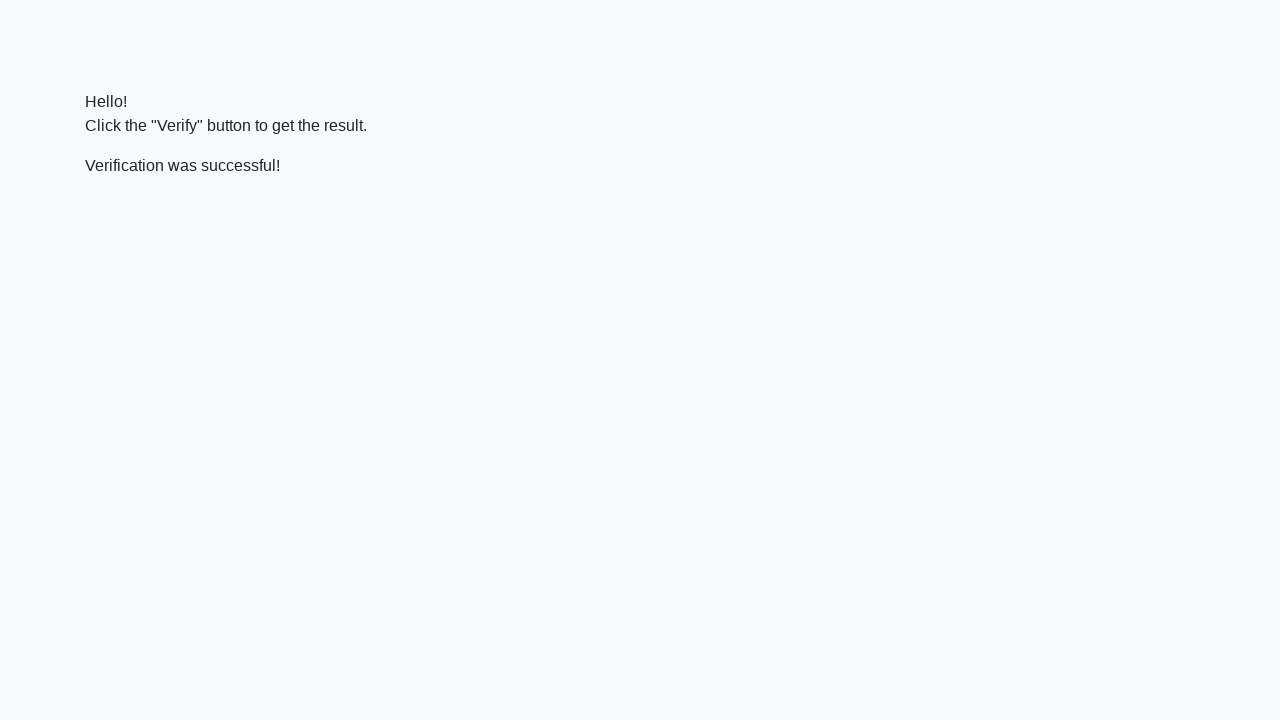